Tests multiple window handling by clicking a button that opens a new window, switching to the child window, and then switching back to the parent window.

Starting URL: https://rahulshettyacademy.com/AutomationPractice/

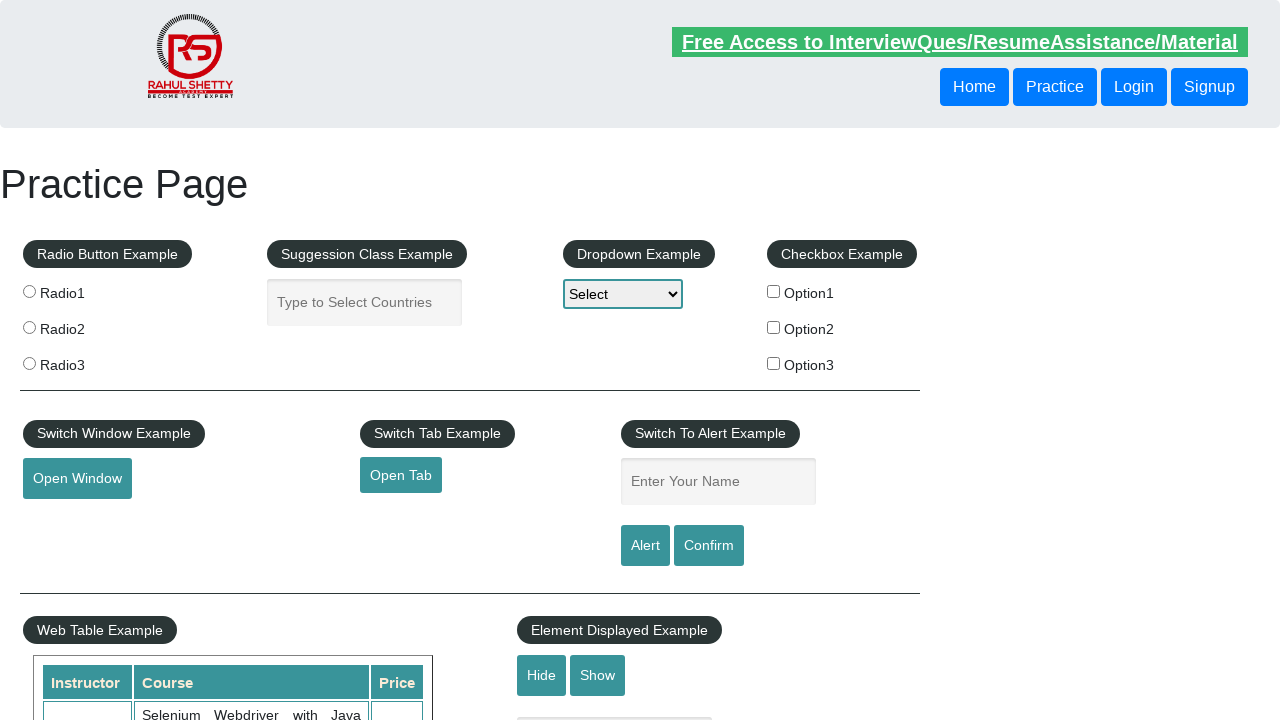

Waited for page to load with networkidle state
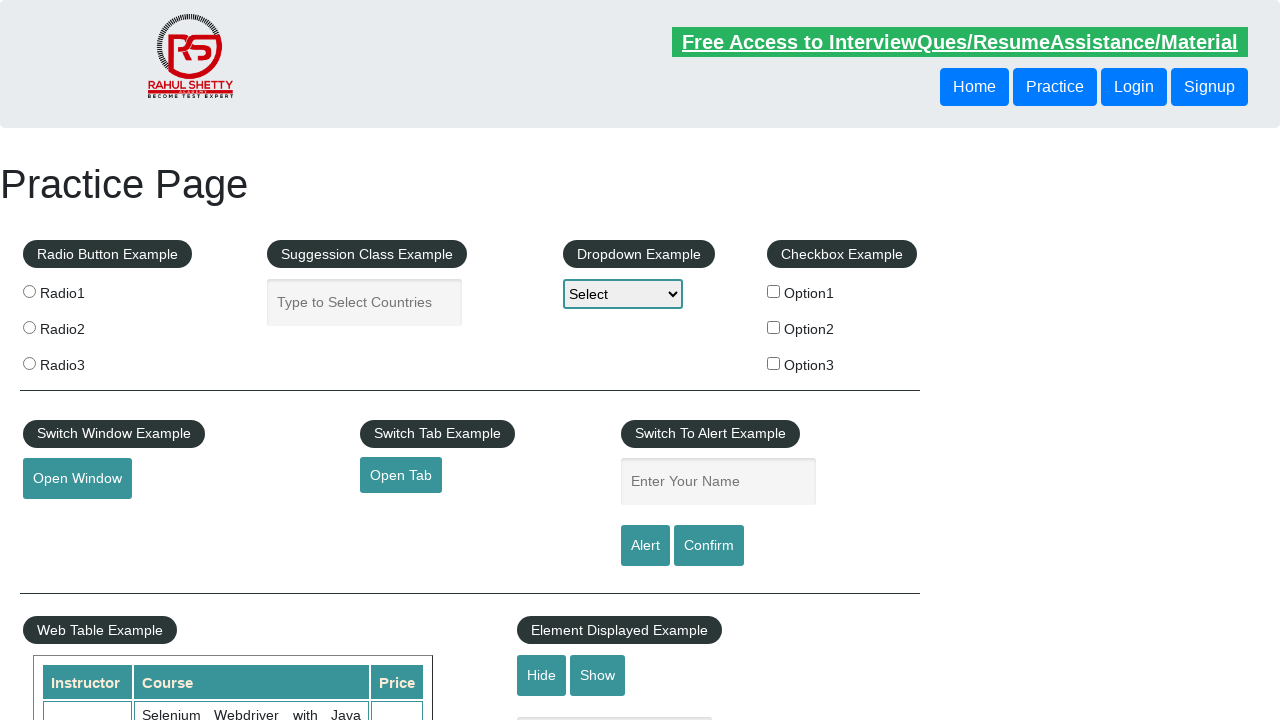

Clicked button to open new window at (77, 479) on xpath=//div[@class='left-align']//button[@id='openwindow']
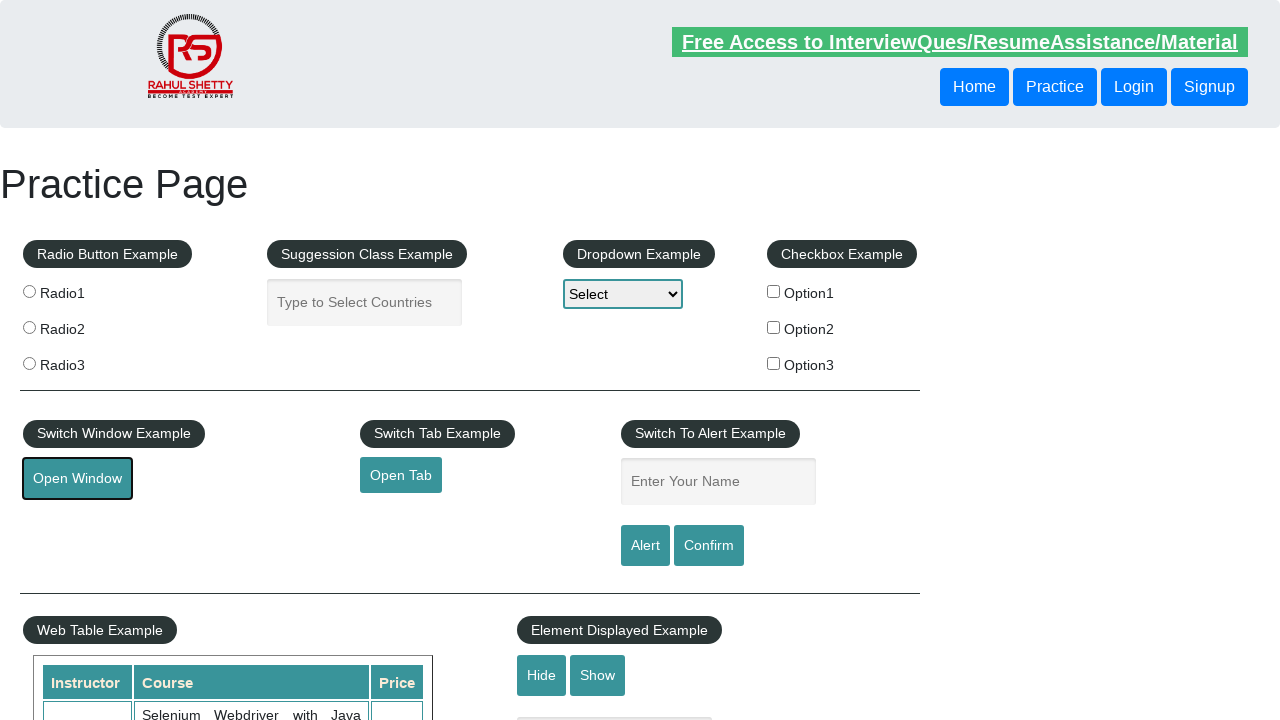

Captured new child window
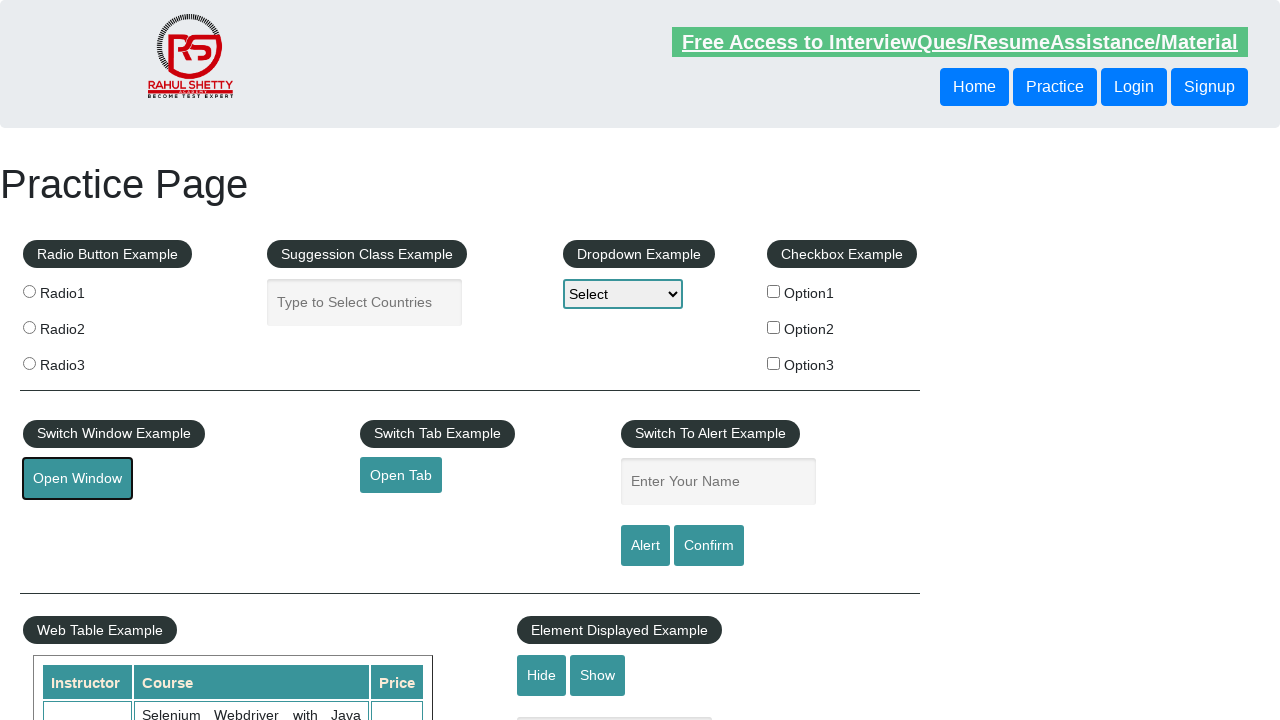

Waited for child window to load
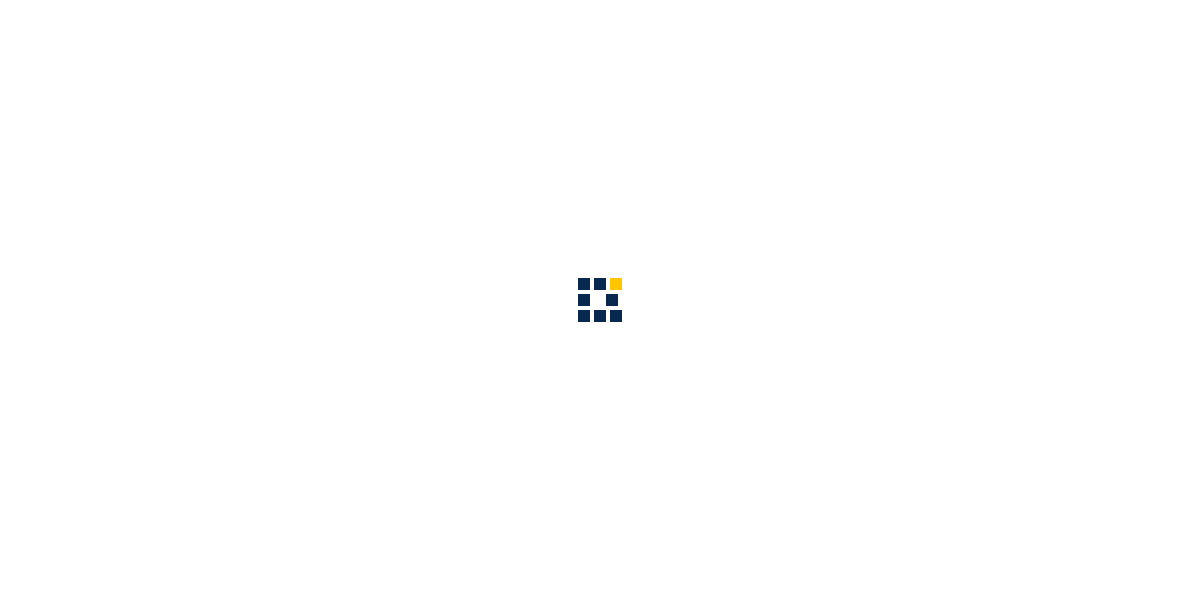

Switched back to parent window
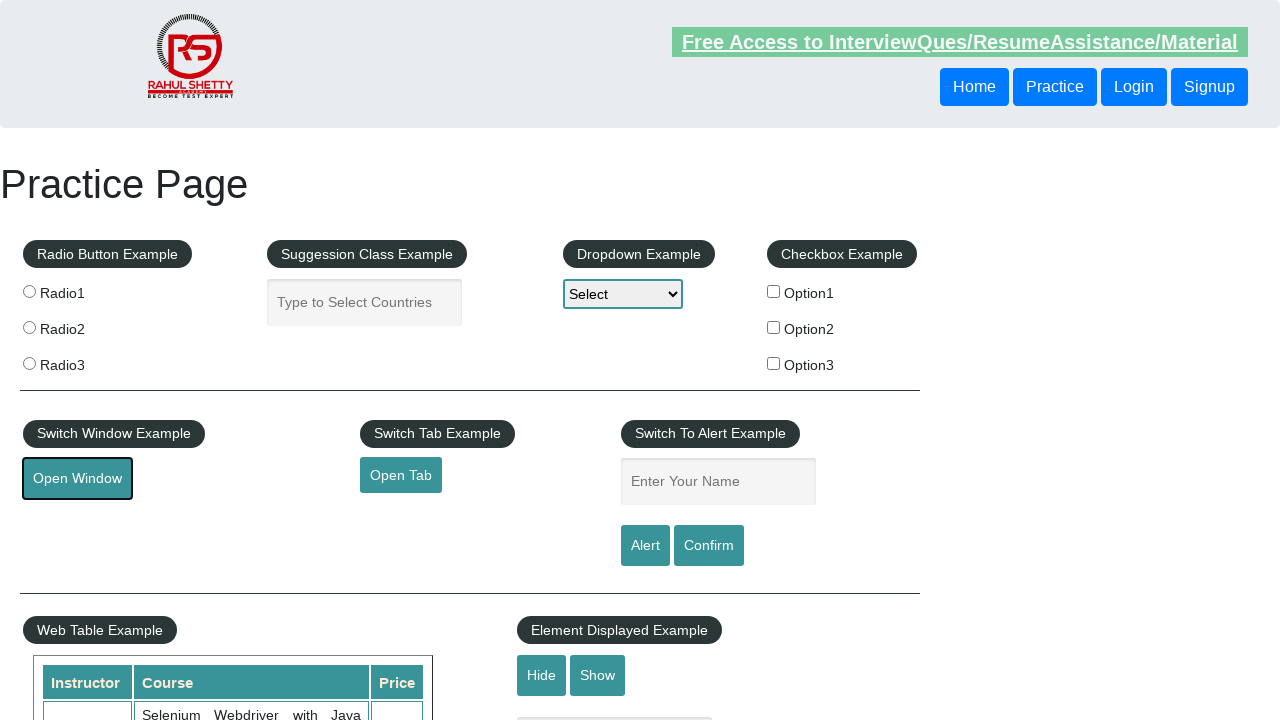

Closed child window
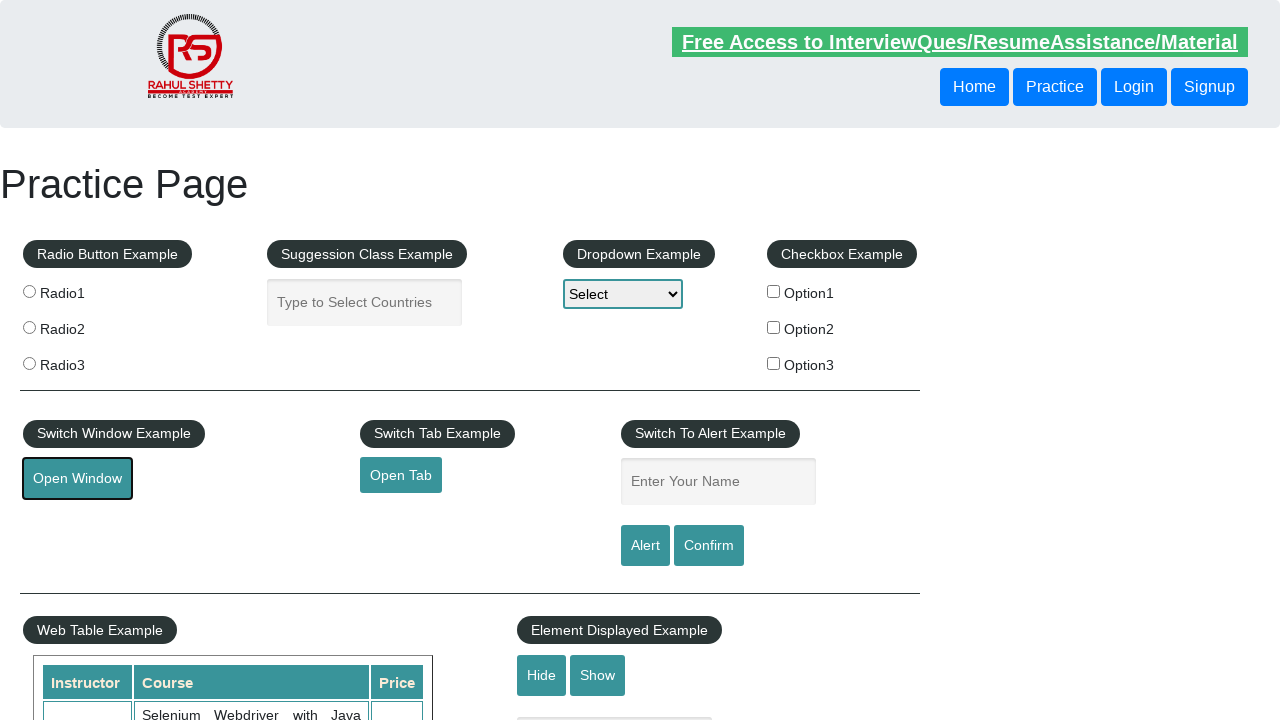

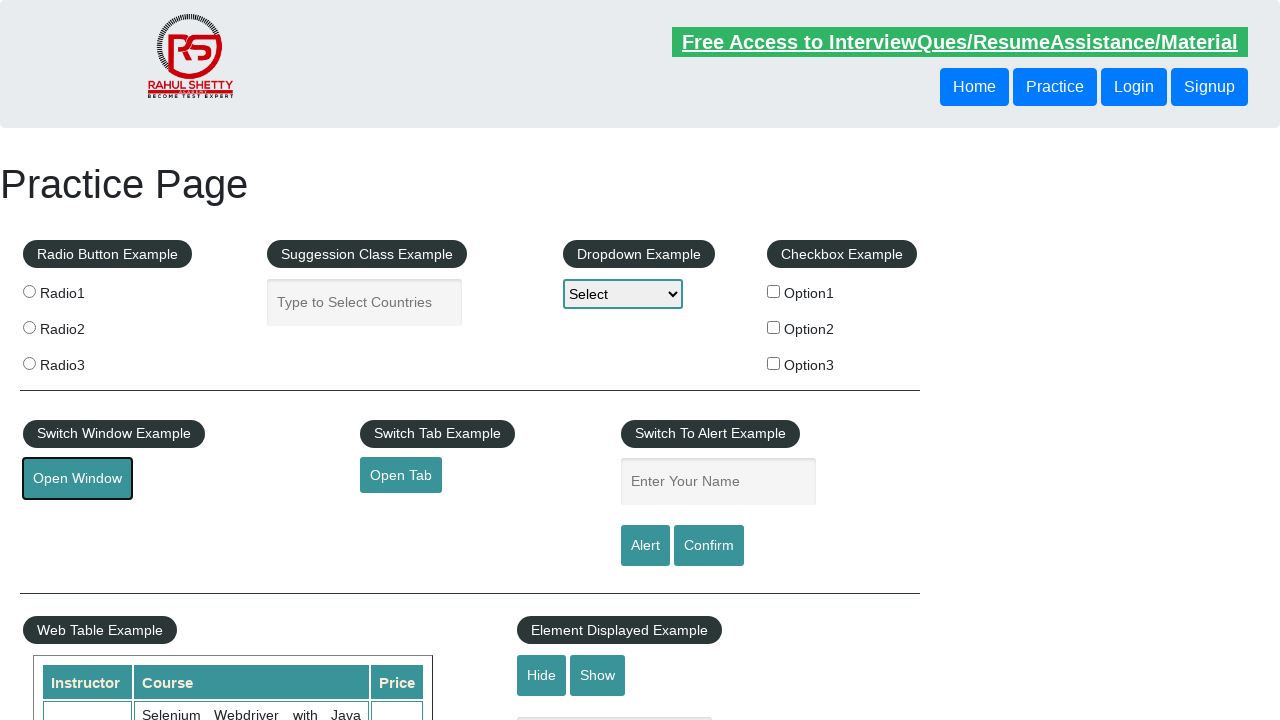